Tests JavaScript prompt alert functionality by clicking a button to trigger a prompt, entering text, accepting it, and verifying the result message

Starting URL: https://the-internet.herokuapp.com/javascript_alerts

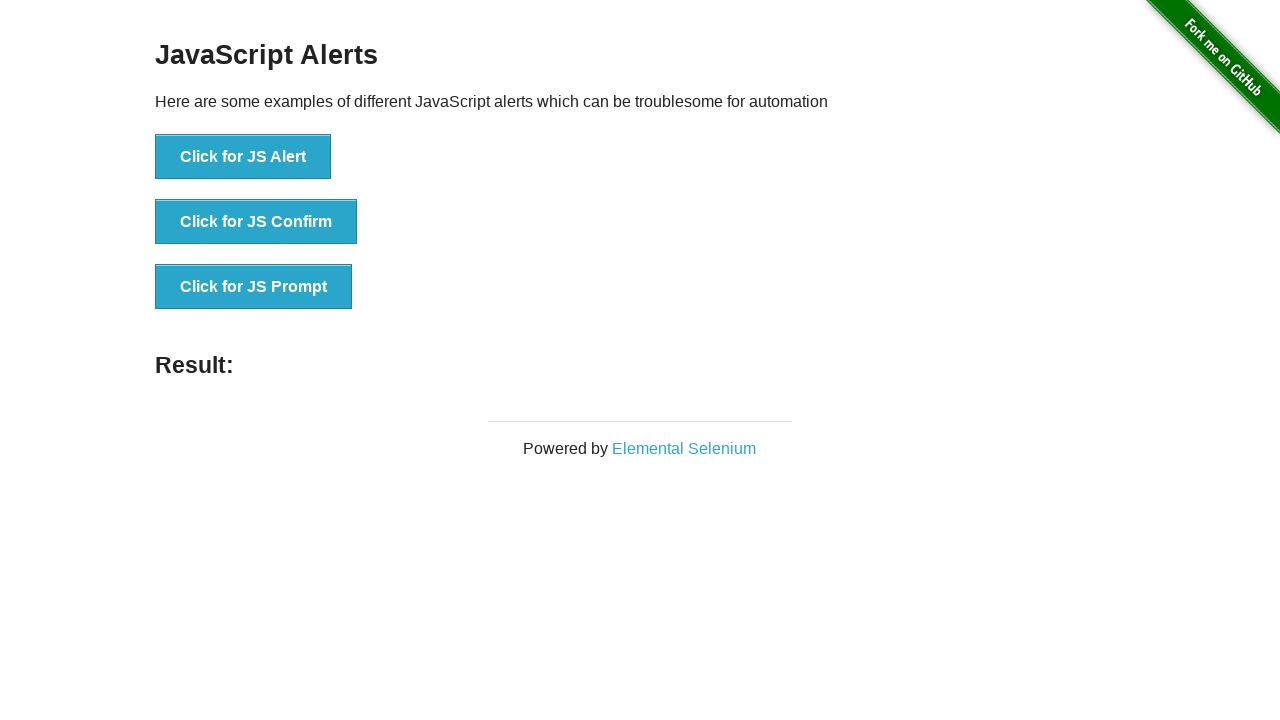

Set up dialog handler to accept prompt alerts with text 'pramod'
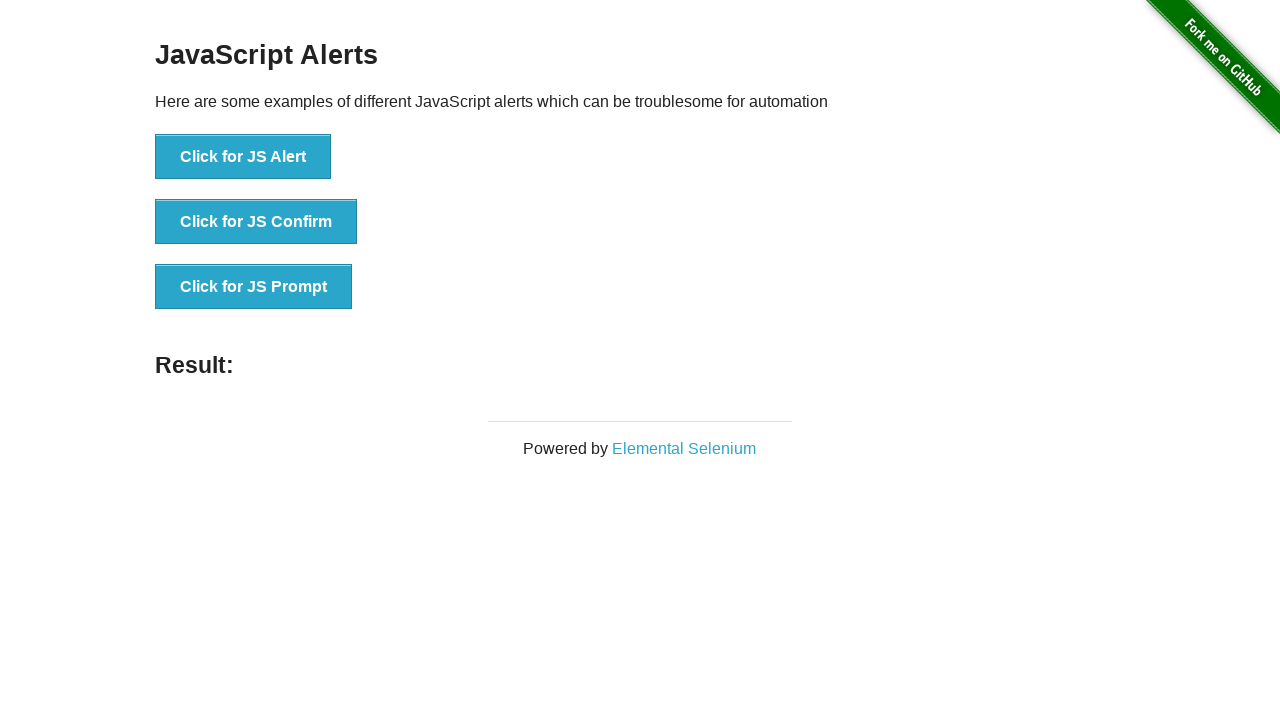

Clicked button to trigger JavaScript prompt alert at (254, 287) on xpath=//button[@onclick='jsPrompt()']
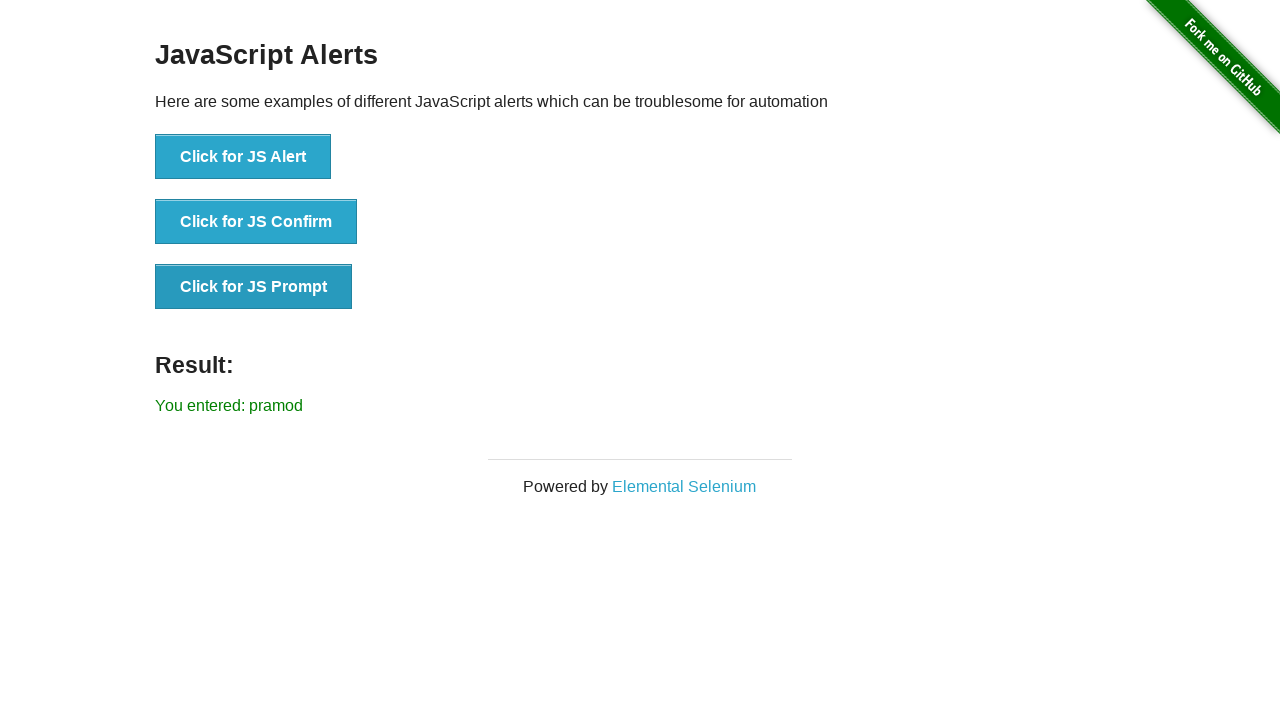

Waited for result element to appear
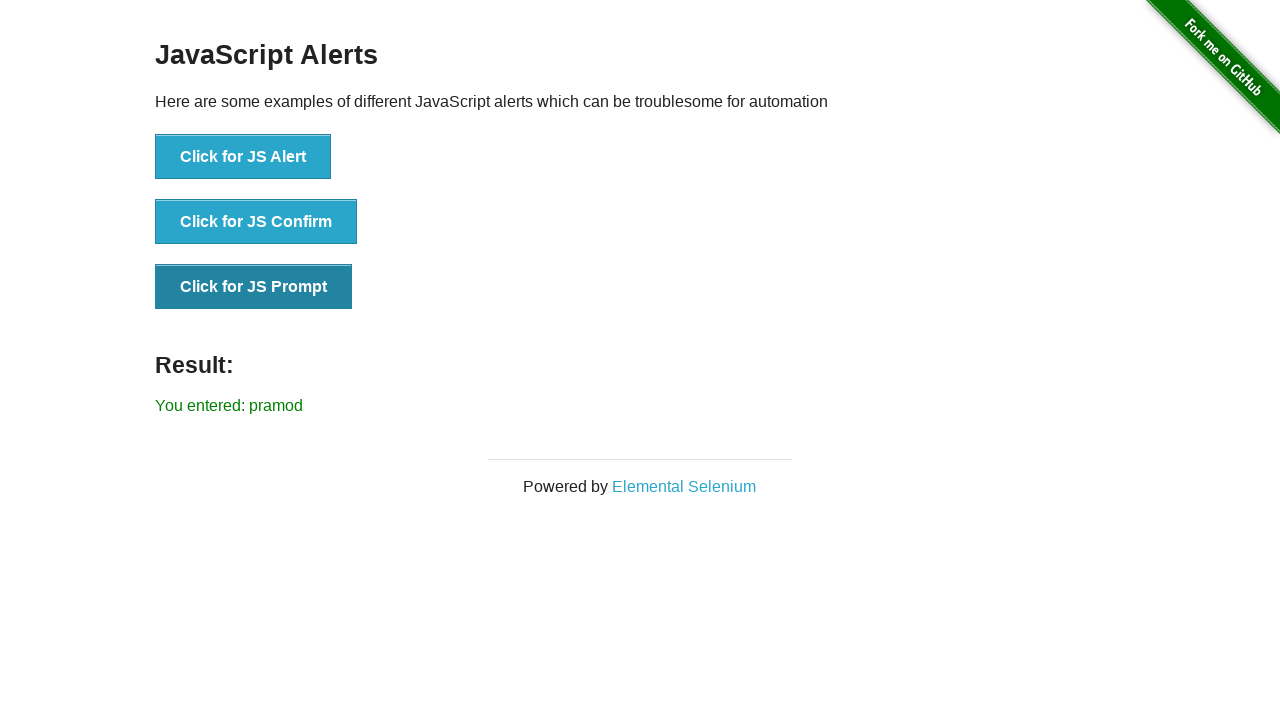

Retrieved result text content
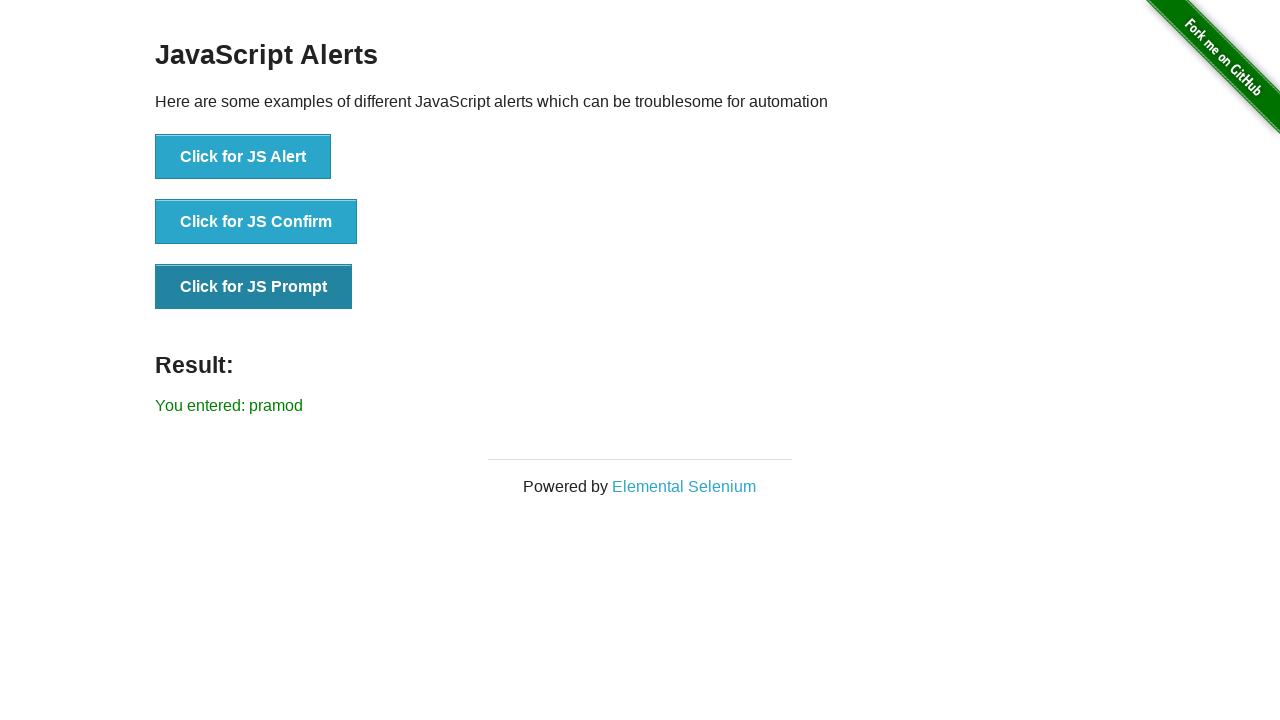

Verified result text matches expected value 'You entered: pramod'
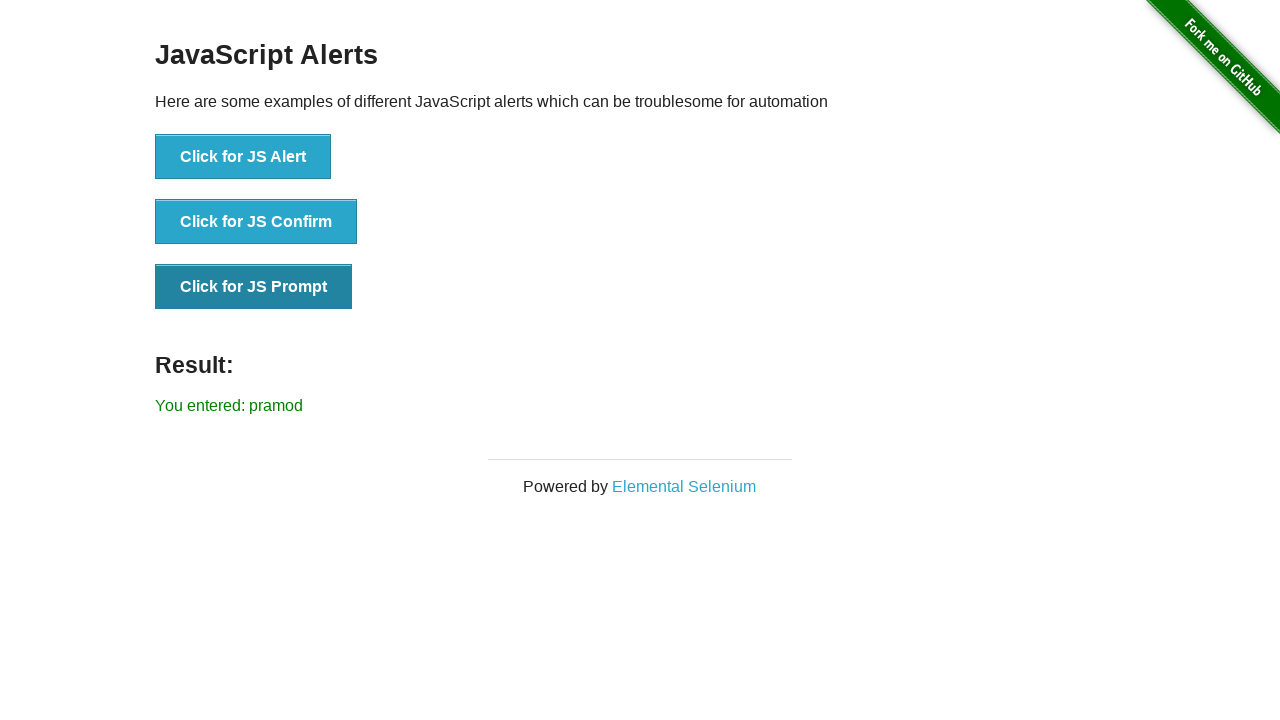

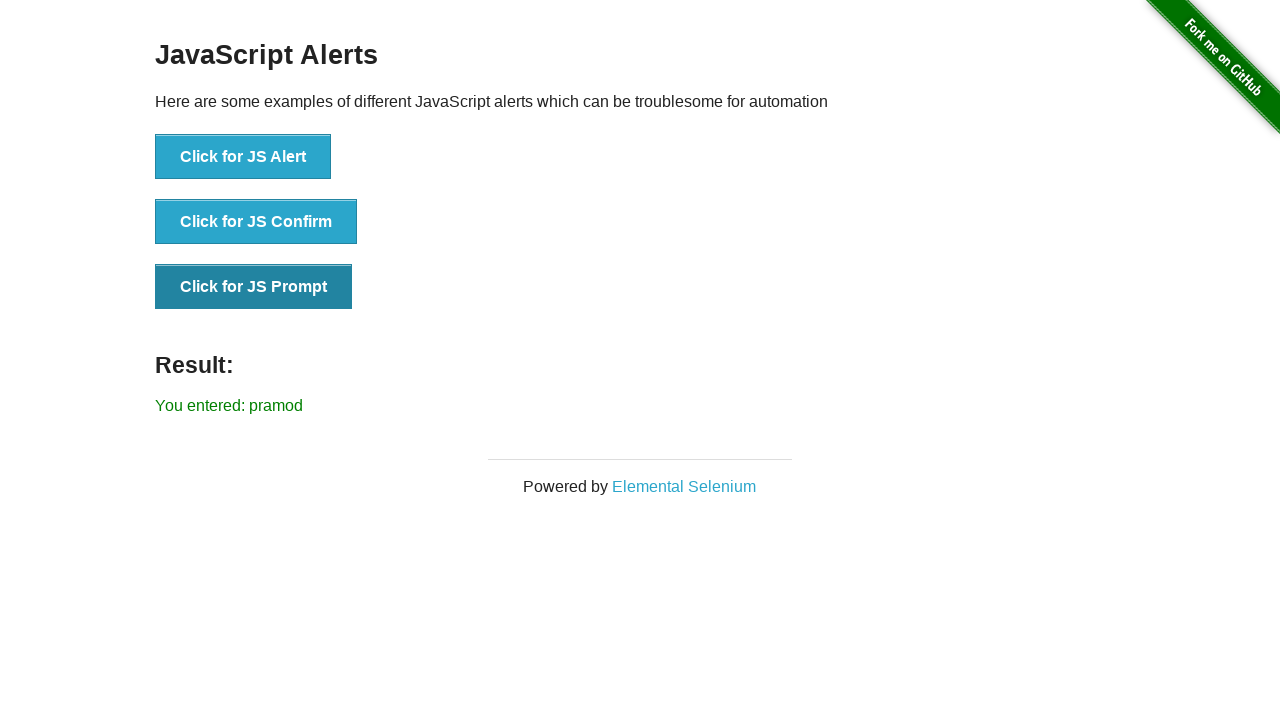